Tests dynamic loading by clicking start button and verifying "Hello World!" text appears with adjusted timeout after click

Starting URL: https://automationfc.github.io/dynamic-loading/

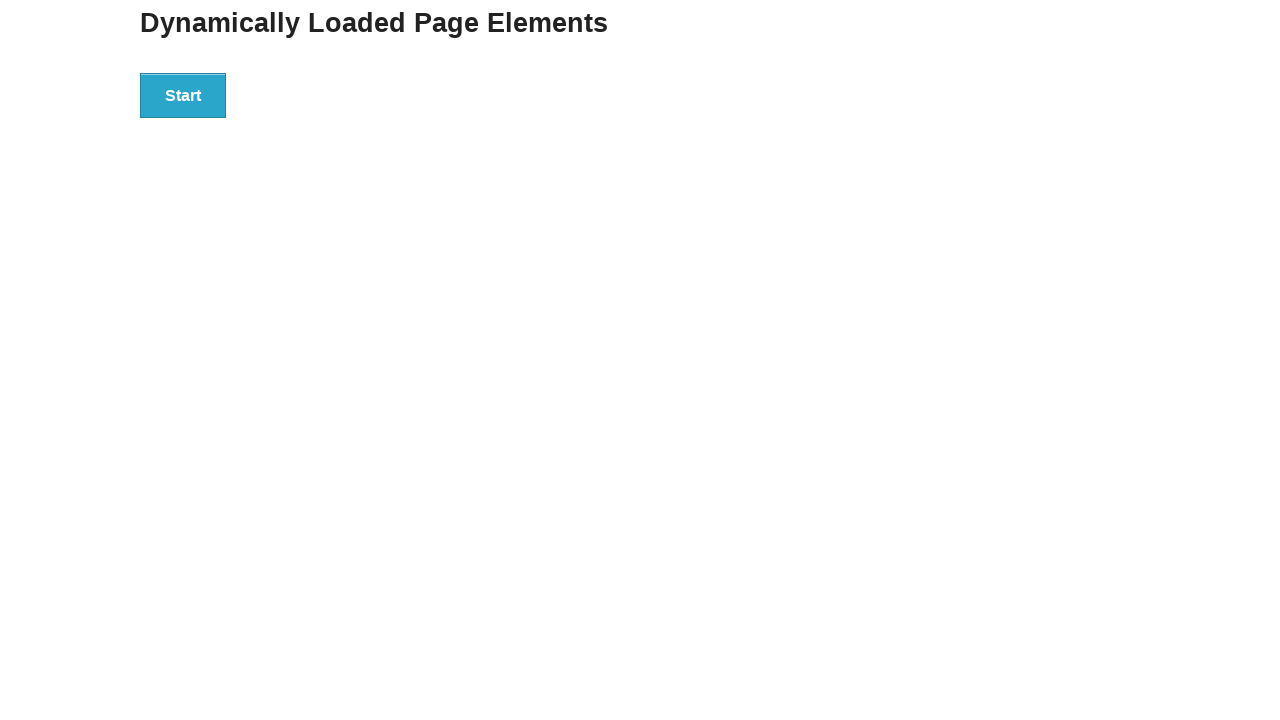

Navigated to dynamic loading test page
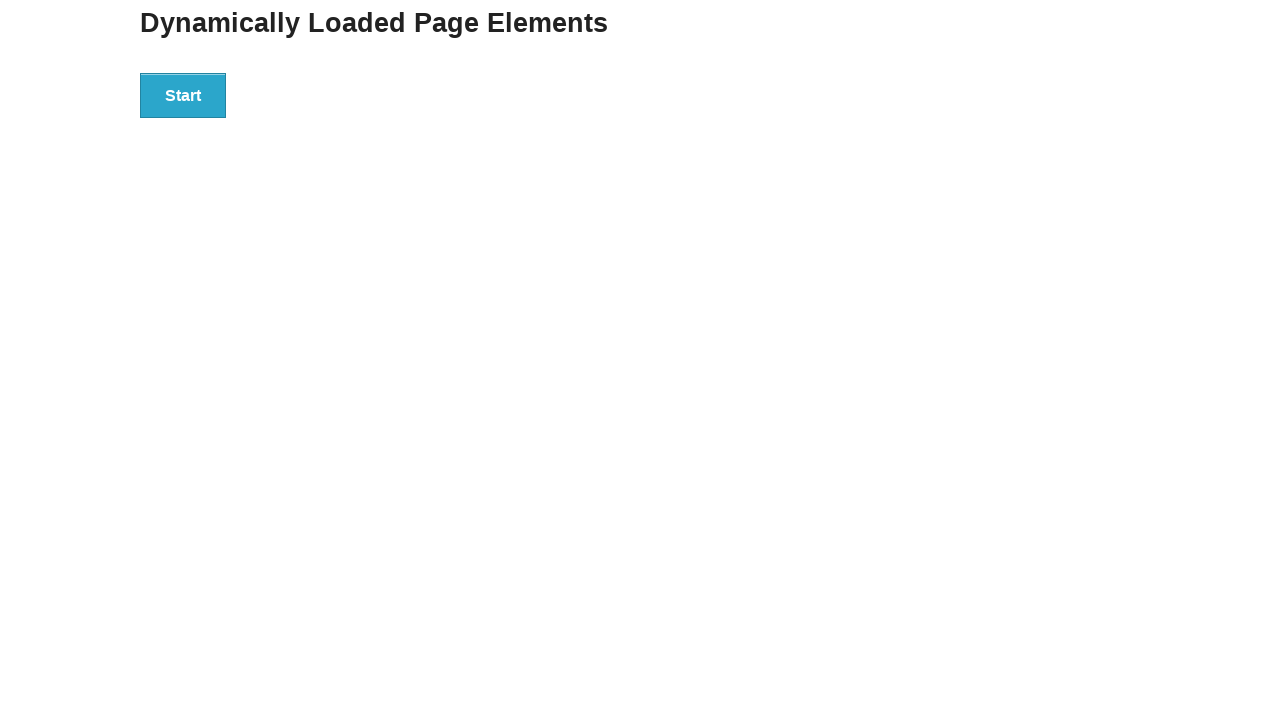

Clicked start button to trigger dynamic loading at (183, 95) on div#start>button
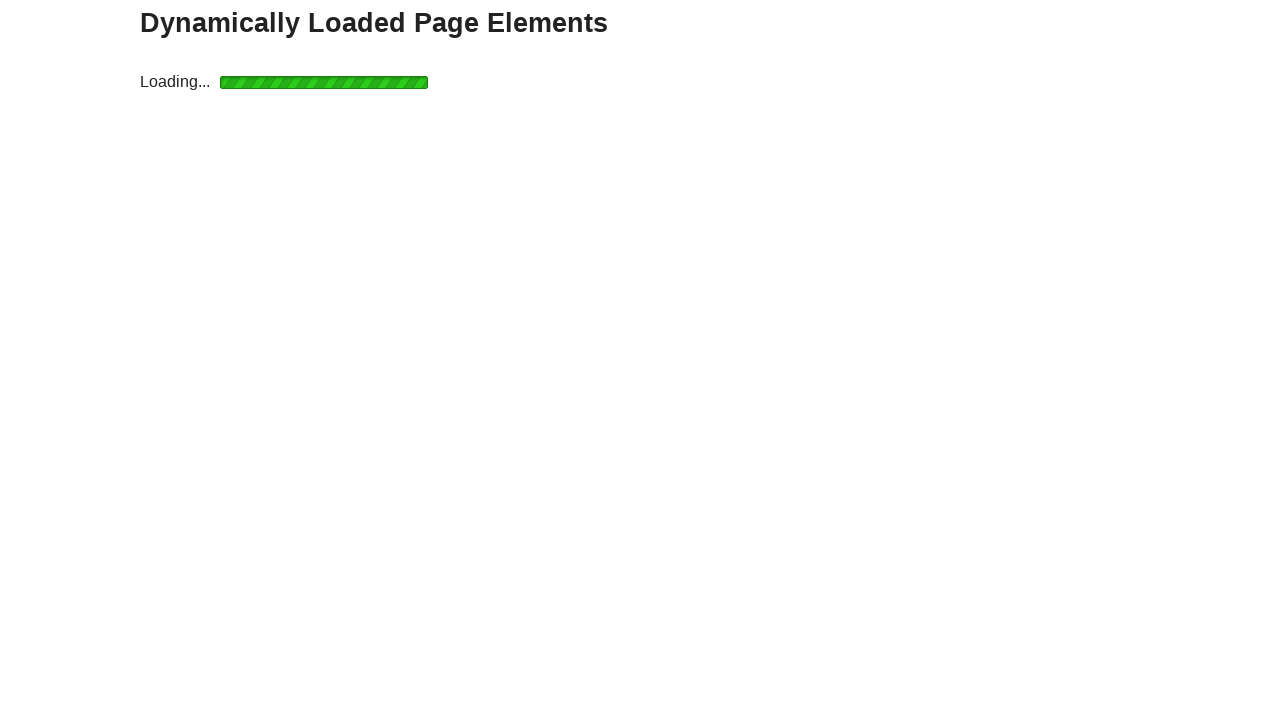

Waited for dynamically loaded text to appear with 10 second timeout
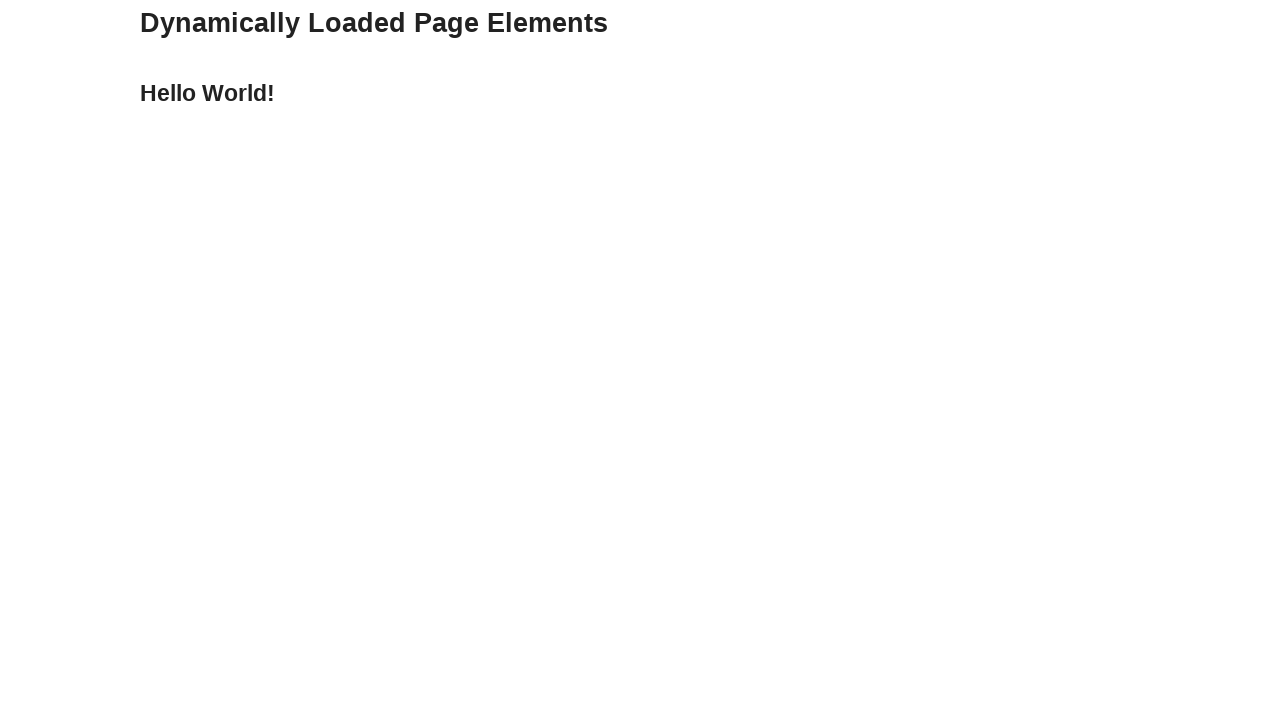

Verified 'Hello World!' text appeared correctly
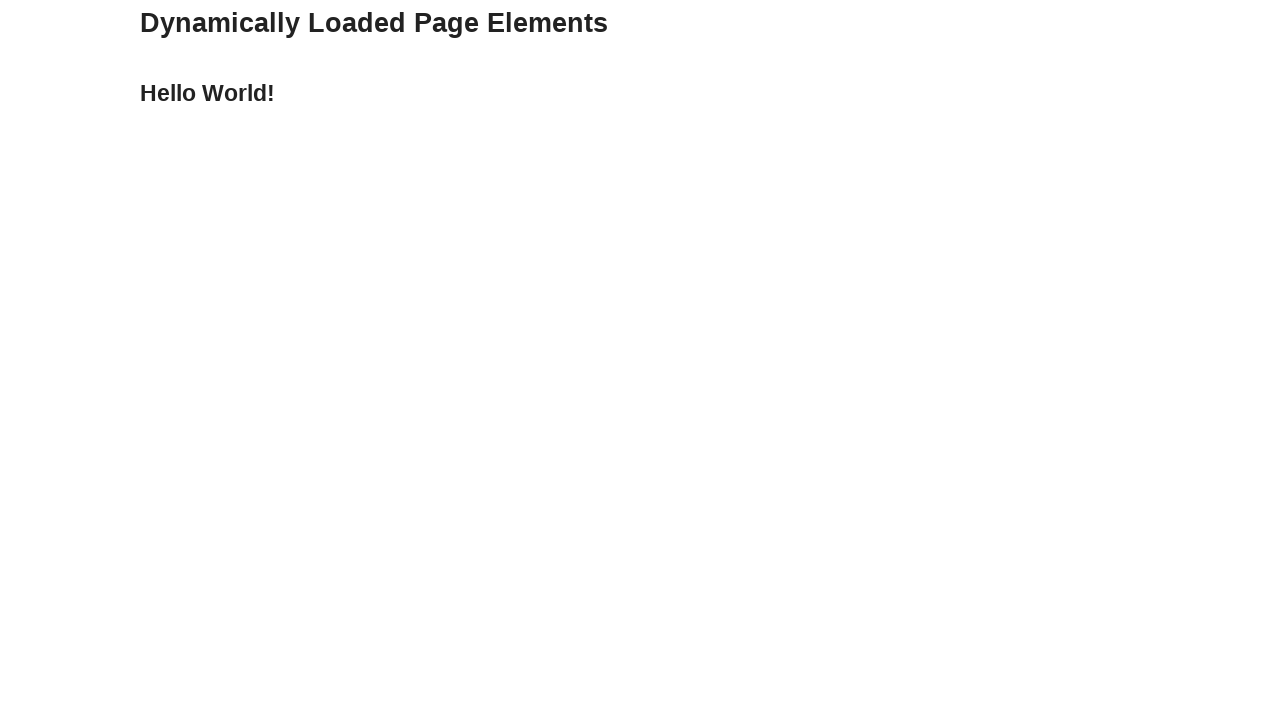

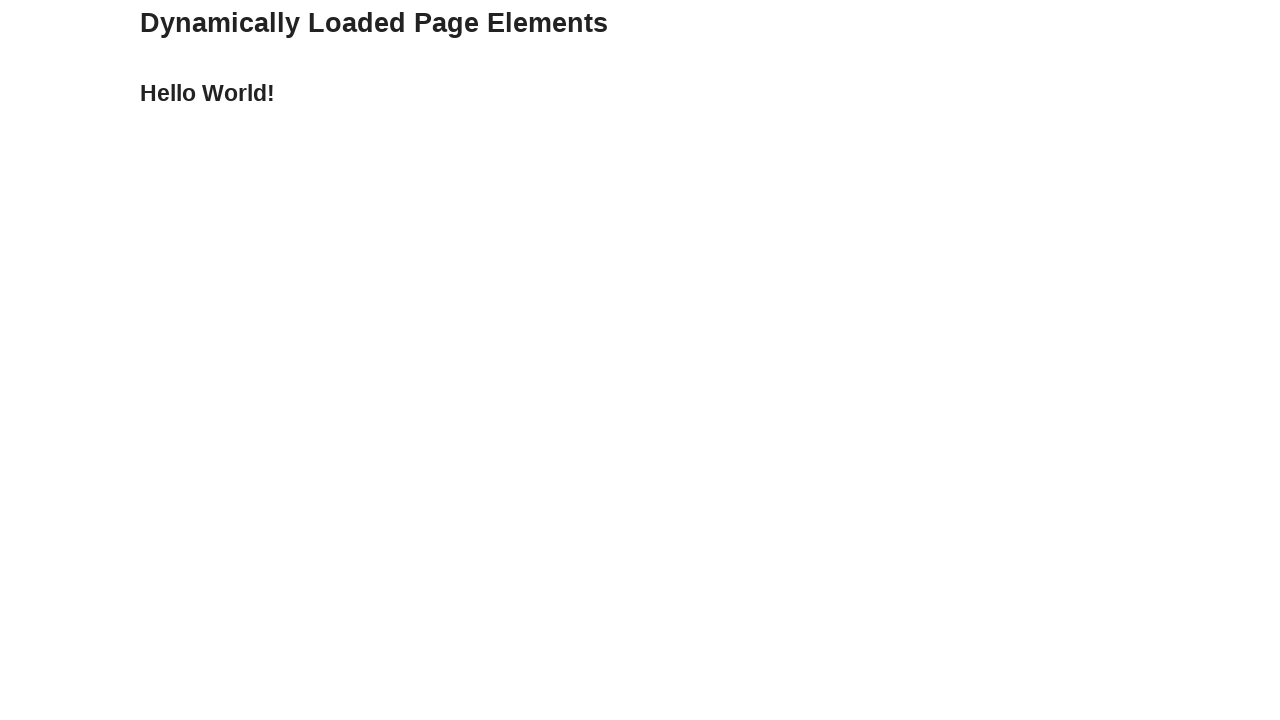